Interacts with form controls by selecting a radio button and dropdown option

Starting URL: https://dgotlieb.github.io/Controllers/

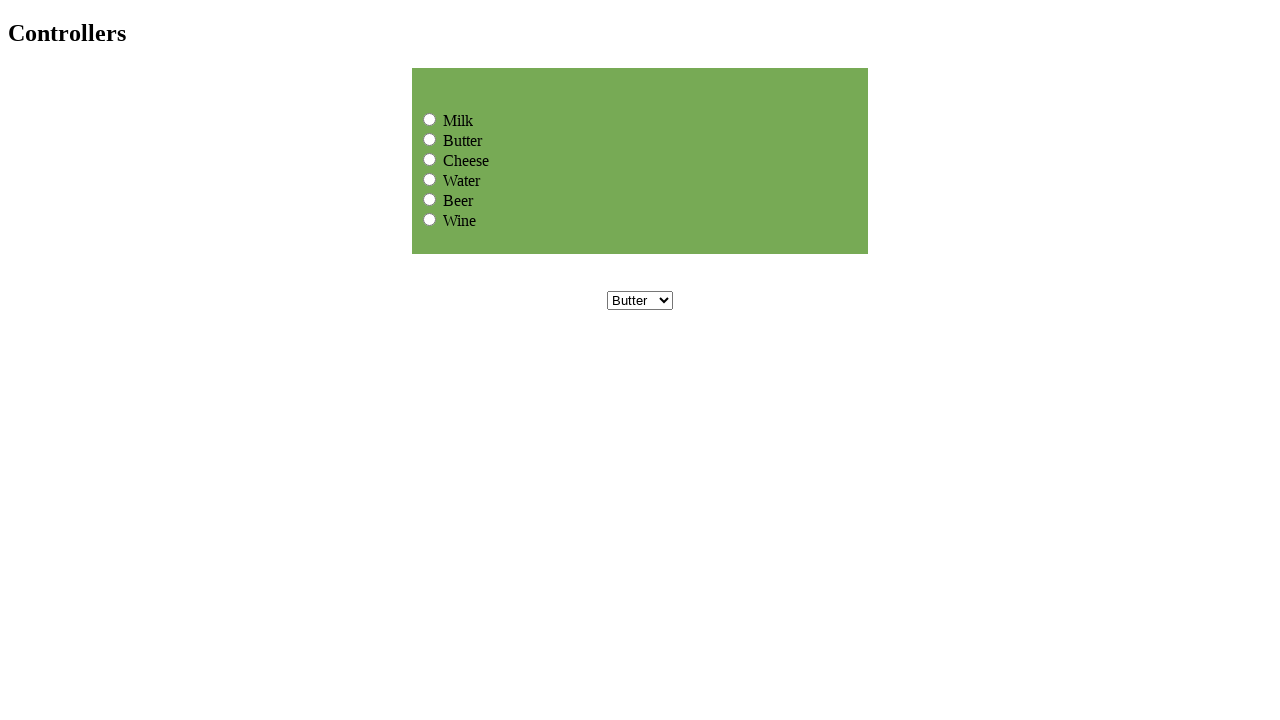

Clicked the Cheese radio button at (430, 159) on input[value='Cheese']
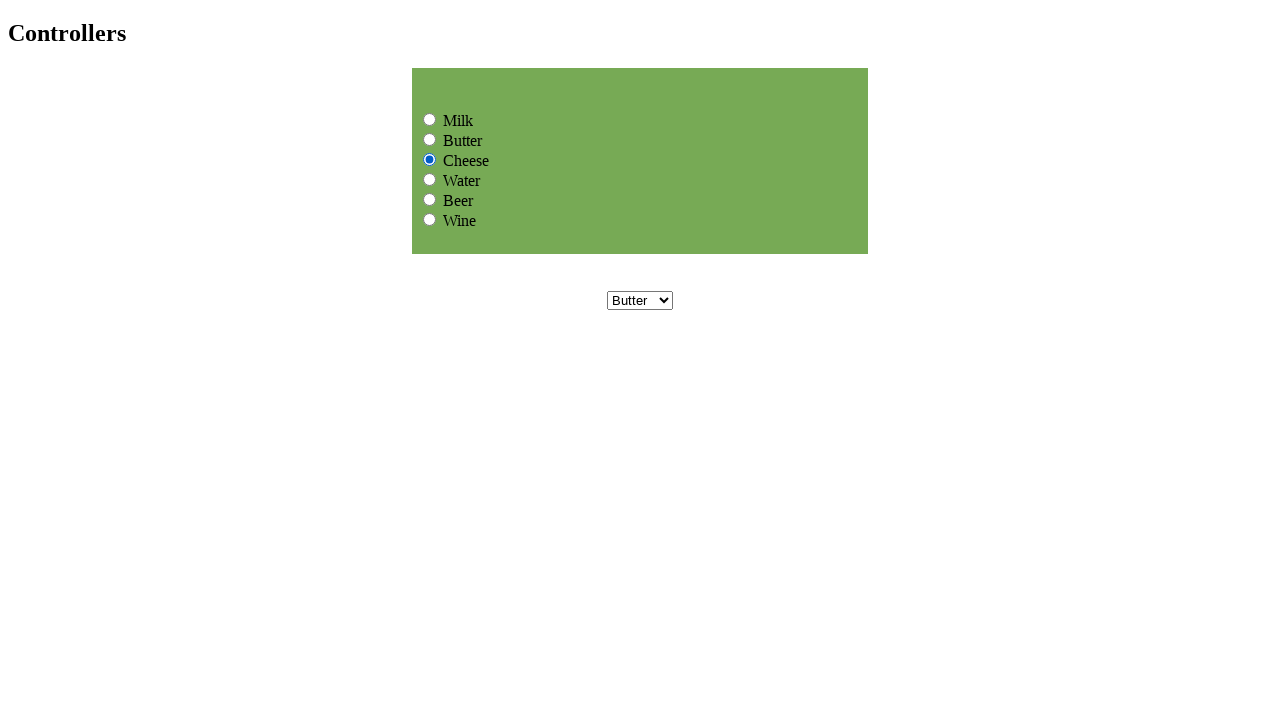

Selected second option from dropdown on select
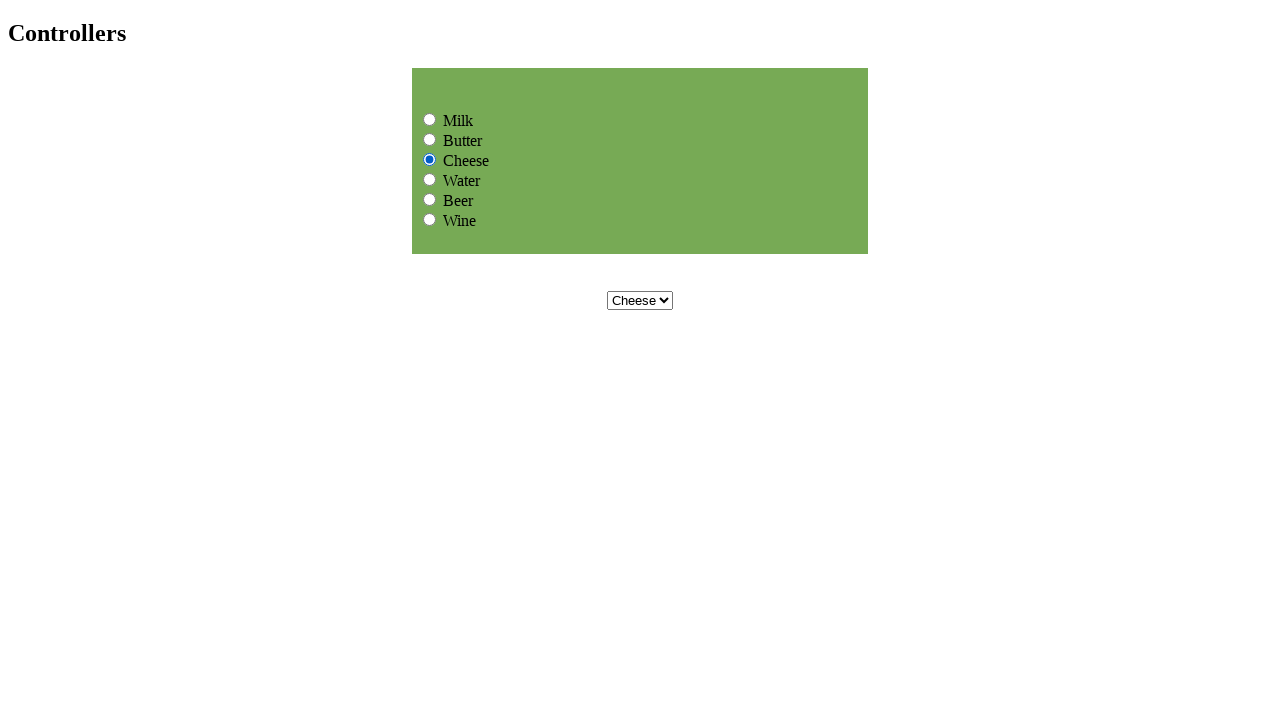

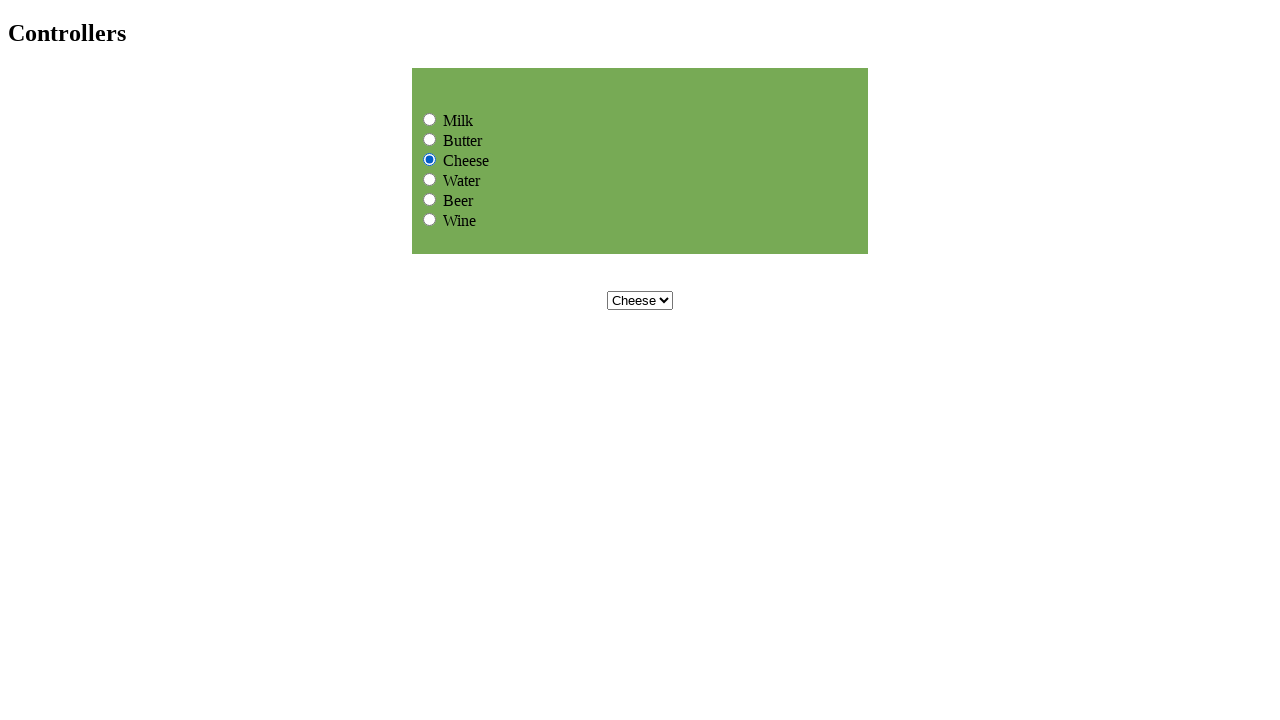